Fills the permanentAddress textarea field with a full address on the DemoQA text-box page

Starting URL: https://demoqa.com/text-box

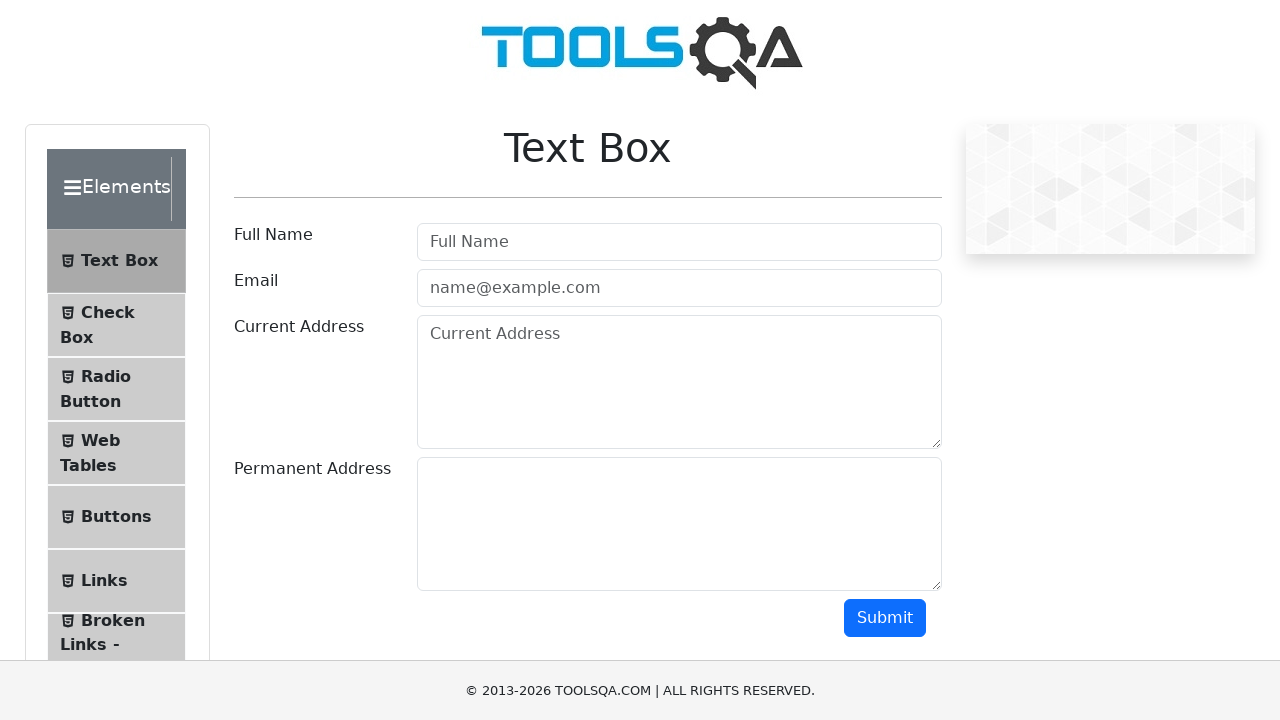

Scrolled down 200px to view the form
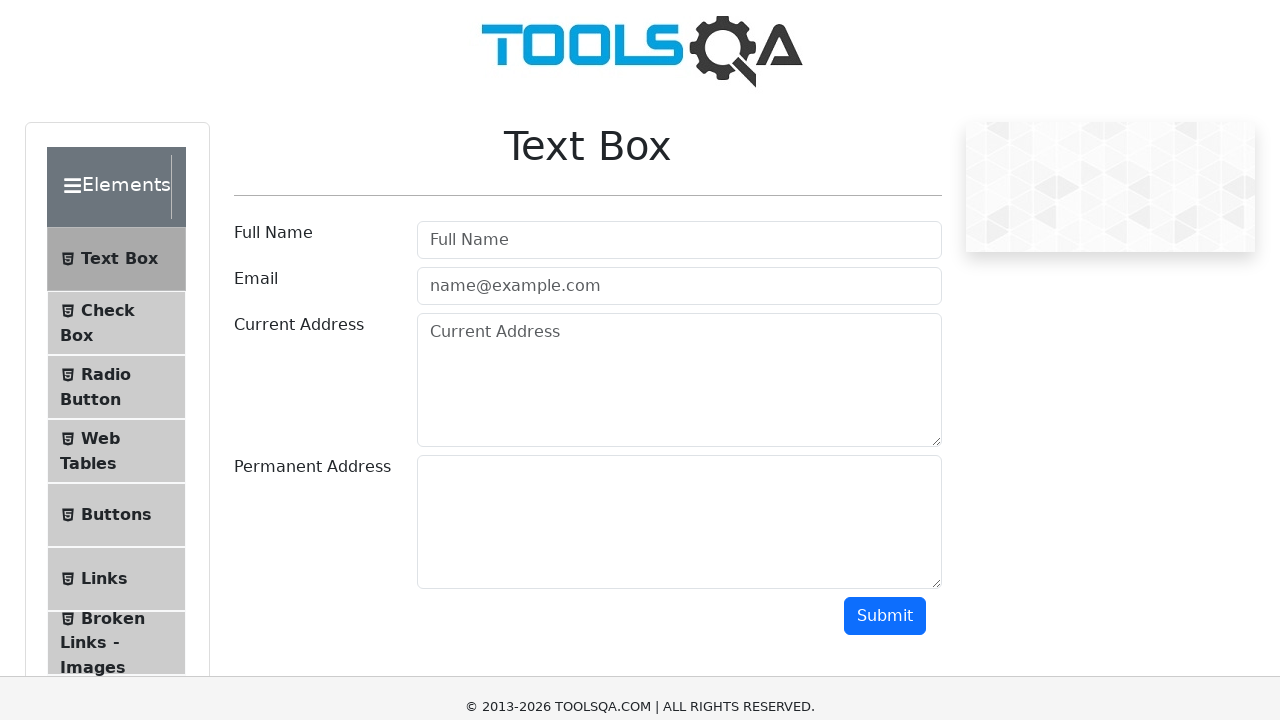

Filled permanentAddress field with 'Calle 18 colonia hola' on //textarea[contains(@id,'permanentAddress')]
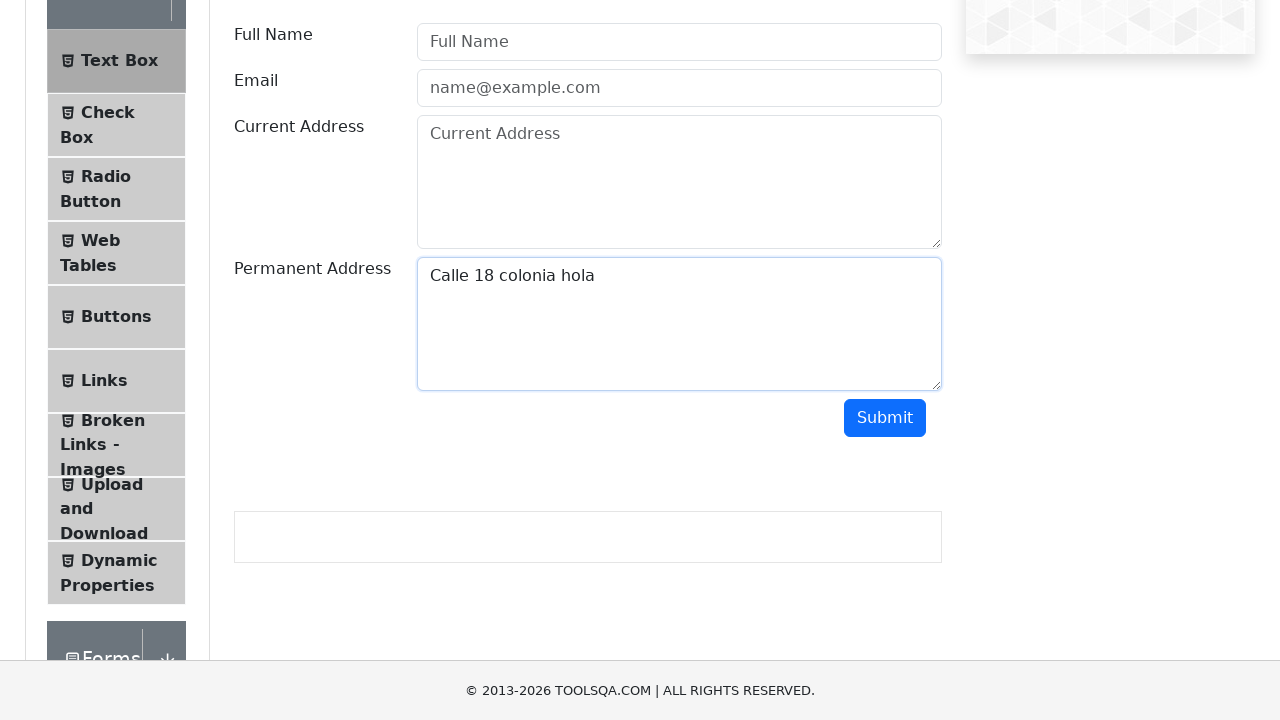

Verified permanentAddress field is visible and filled
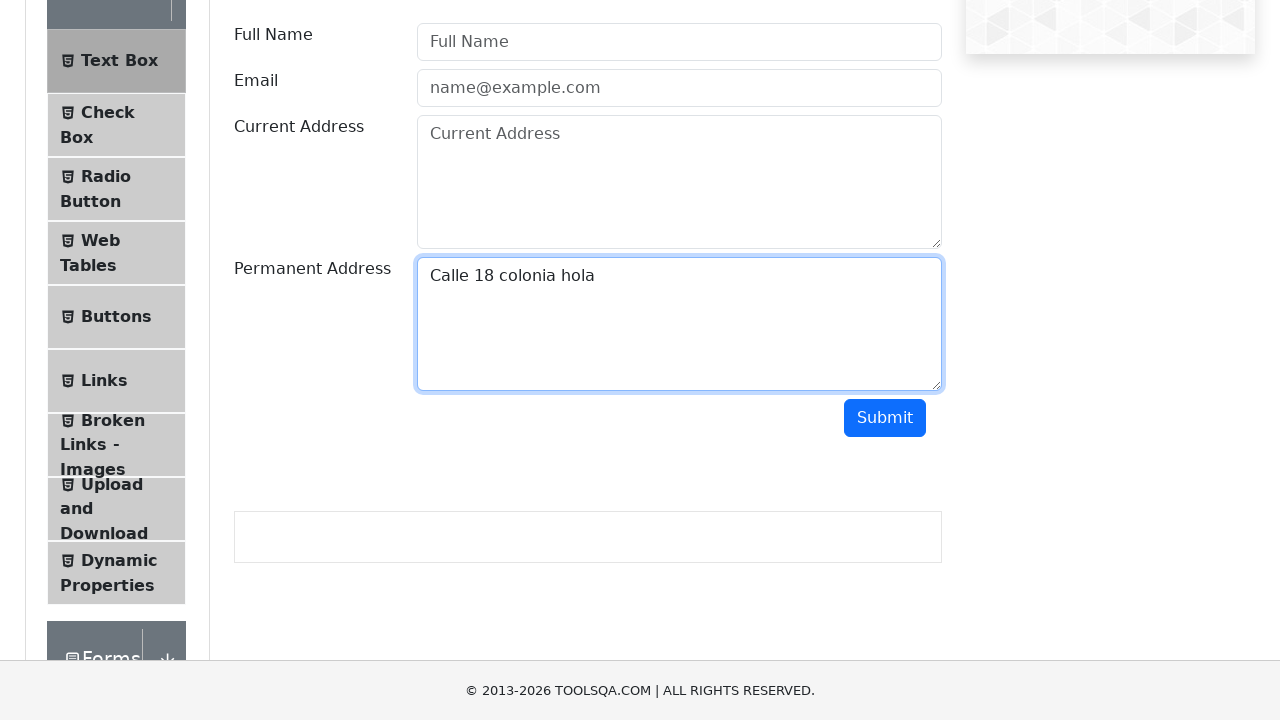

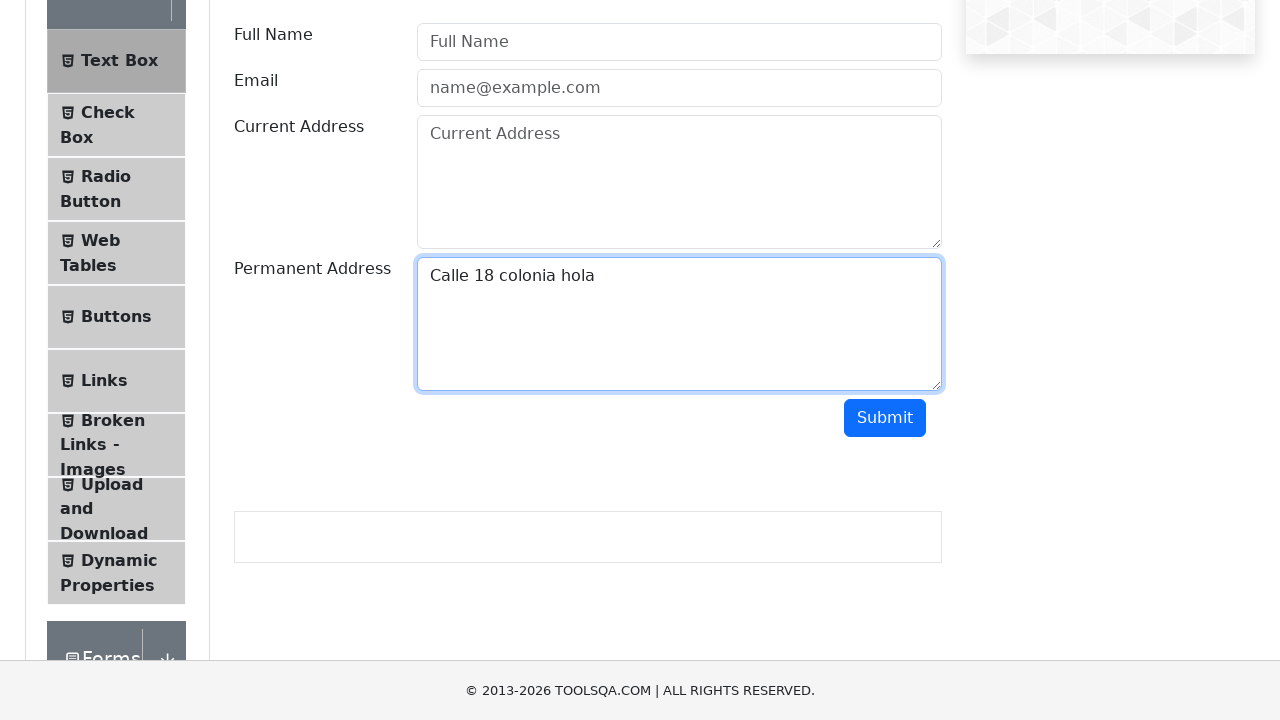